Tests ReactJS dropdown selection by clicking the dropdown and selecting different name options

Starting URL: https://react.semantic-ui.com/maximize/dropdown-example-selection/

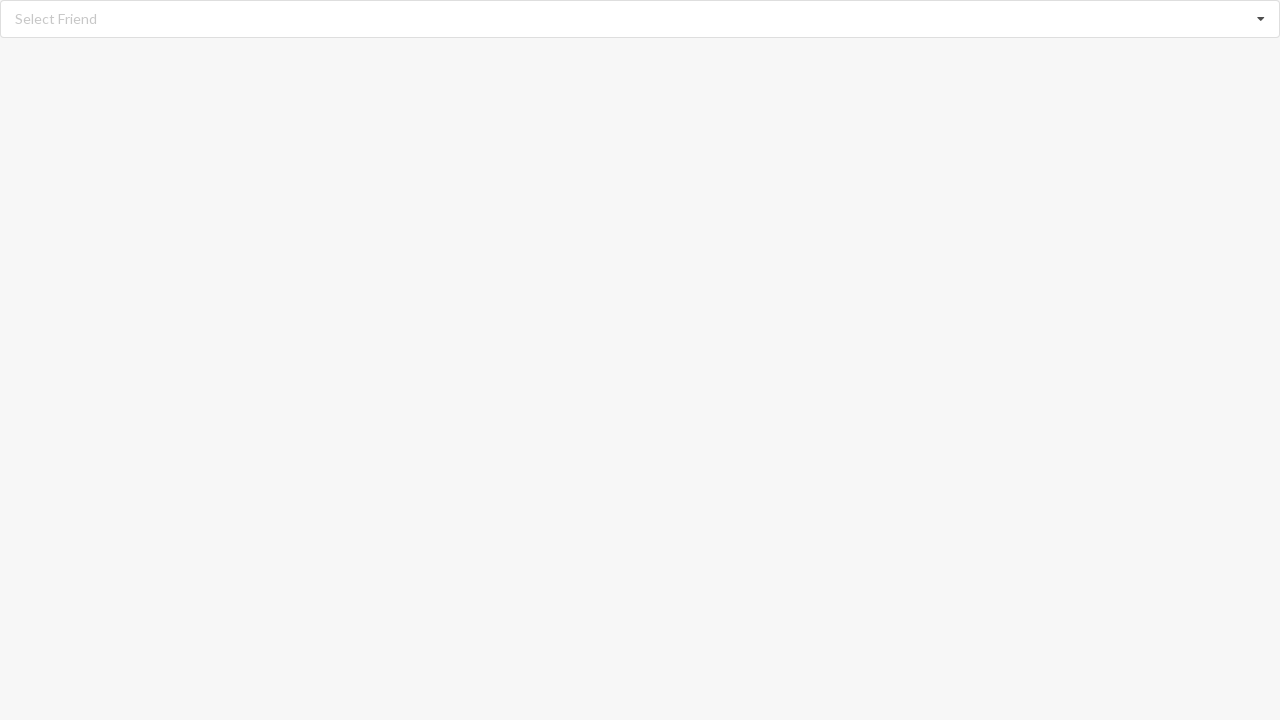

Clicked on the dropdown to open selection menu at (640, 19) on div.selection.dropdown
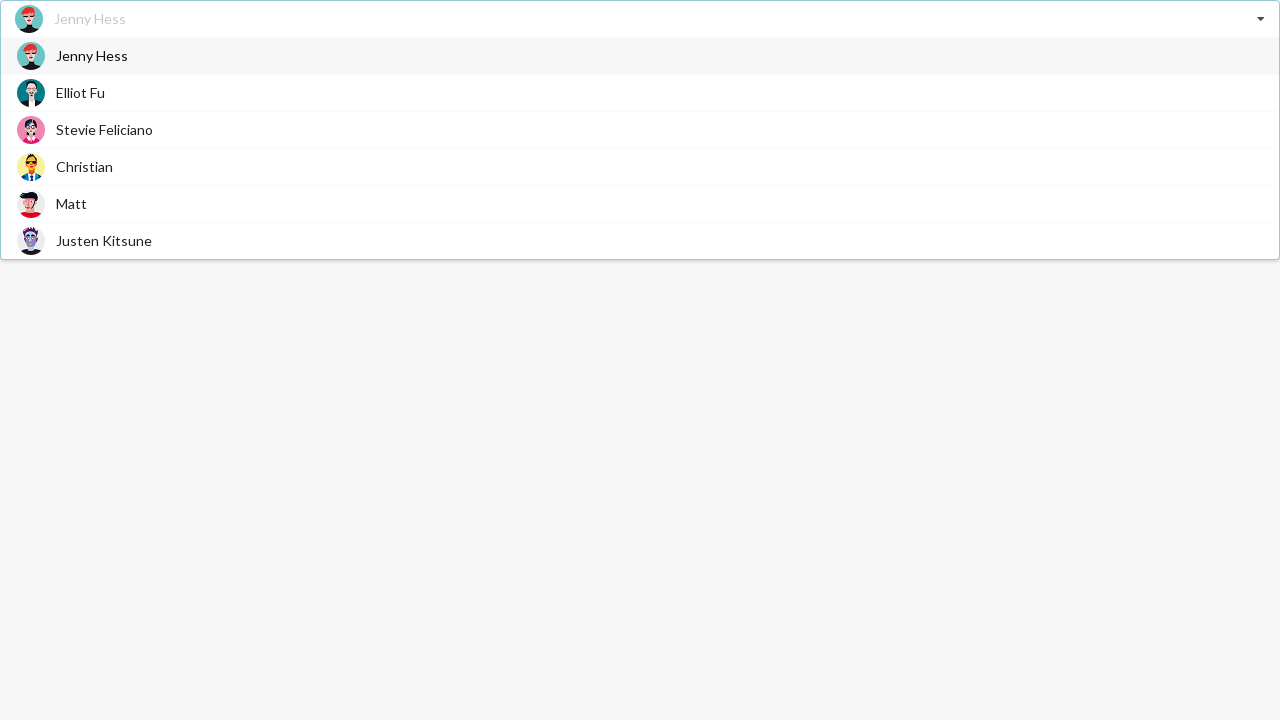

Dropdown menu loaded and options became visible
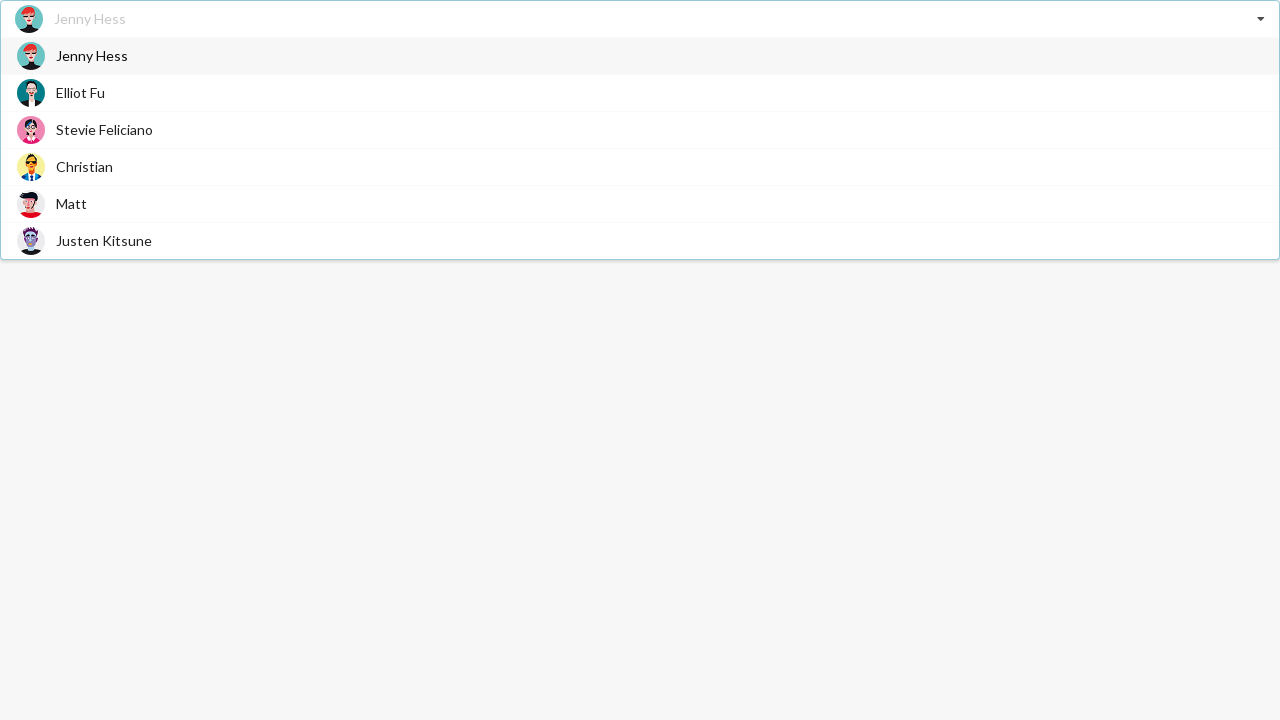

Selected 'Christian' option from the dropdown at (84, 166) on span.text:has-text('Christian')
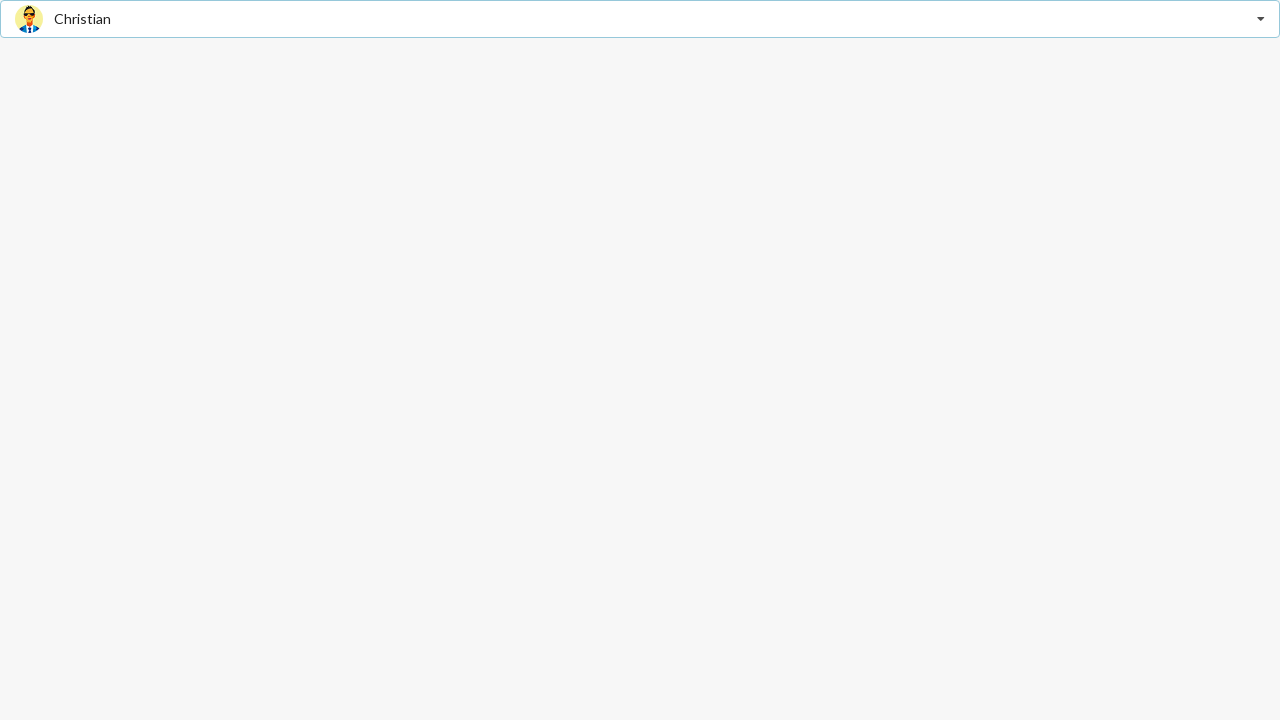

Clicked on the dropdown to open selection menu at (640, 19) on div.selection.dropdown
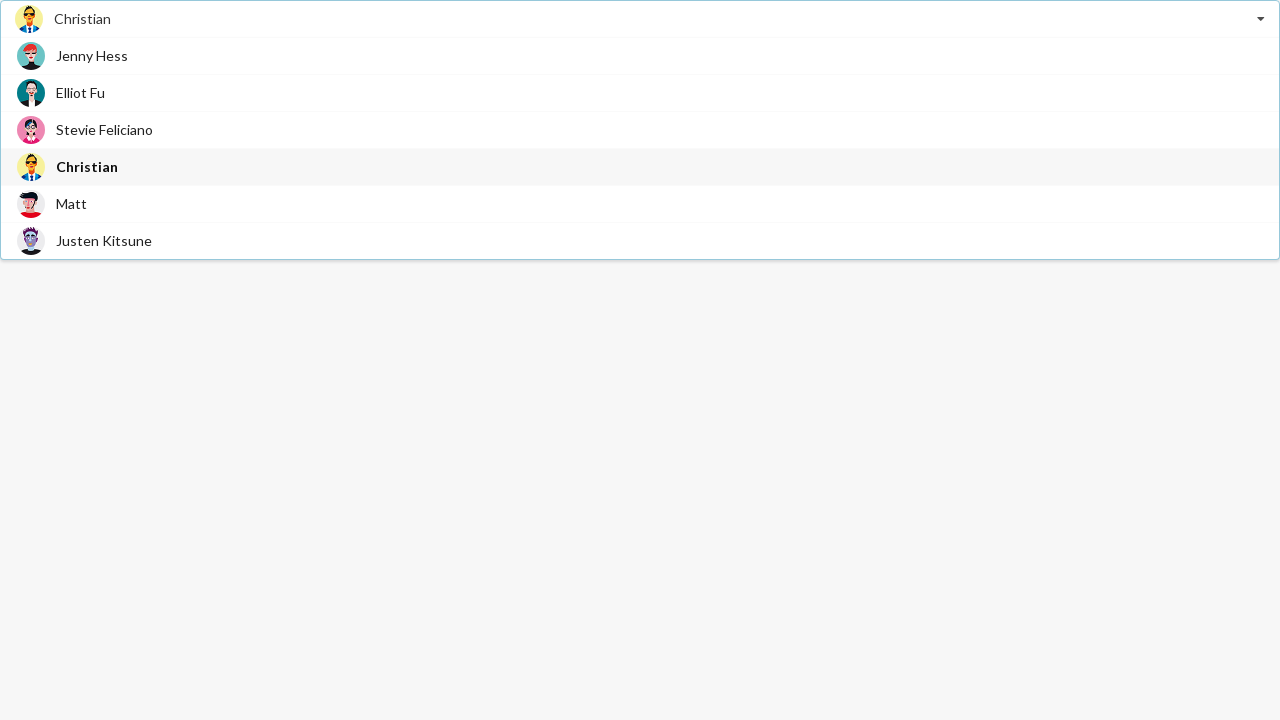

Dropdown menu loaded and options became visible
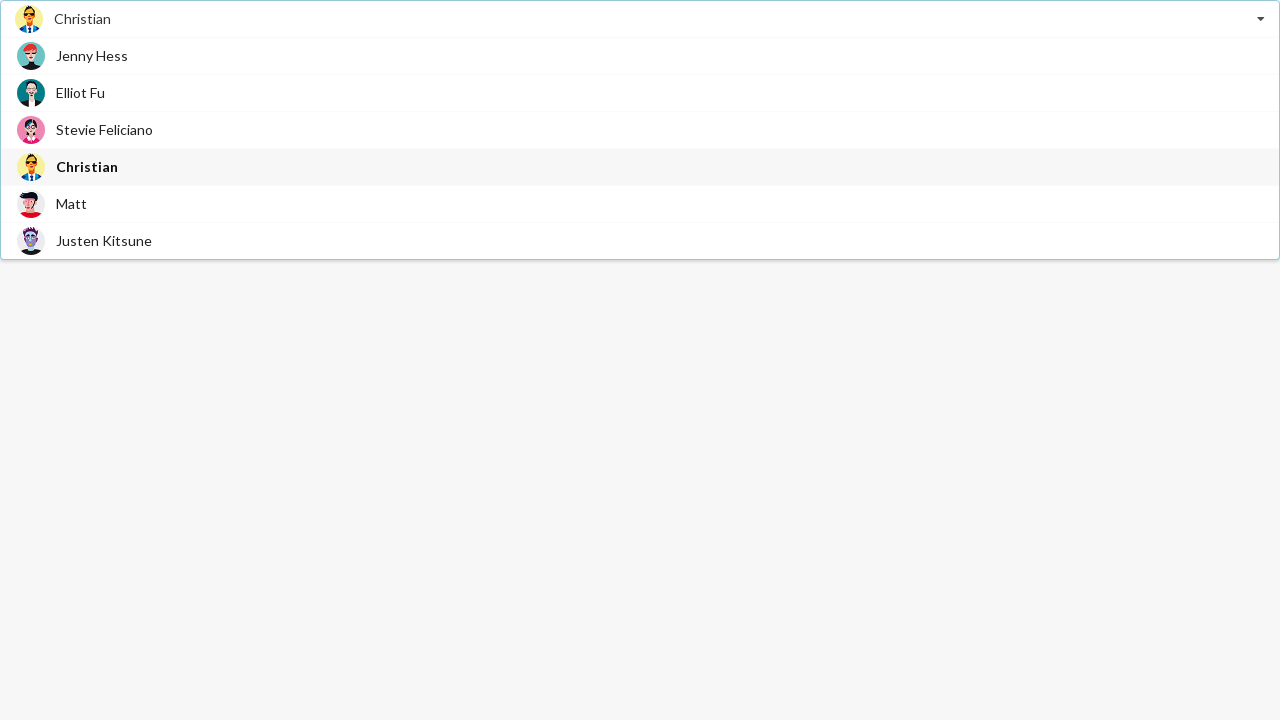

Selected 'Jenny Hess' option from the dropdown at (92, 56) on span.text:has-text('Jenny Hess')
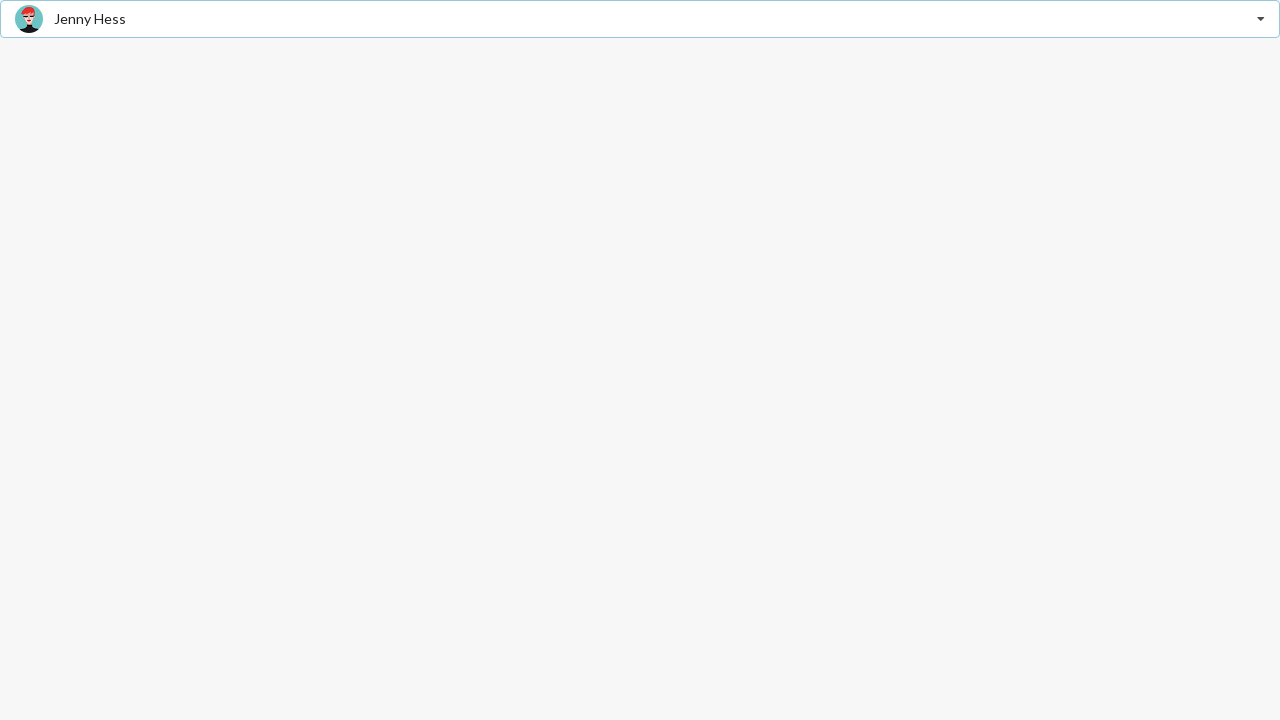

Clicked on the dropdown to open selection menu at (640, 19) on div.selection.dropdown
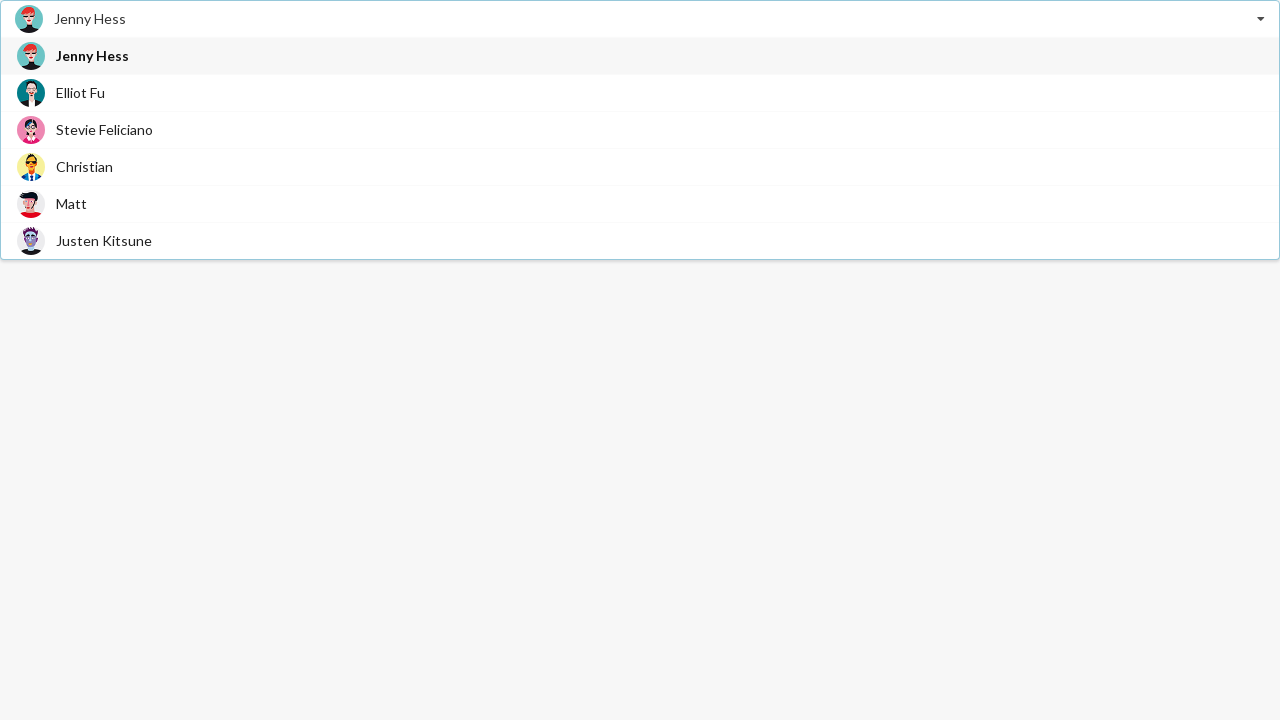

Dropdown menu loaded and options became visible
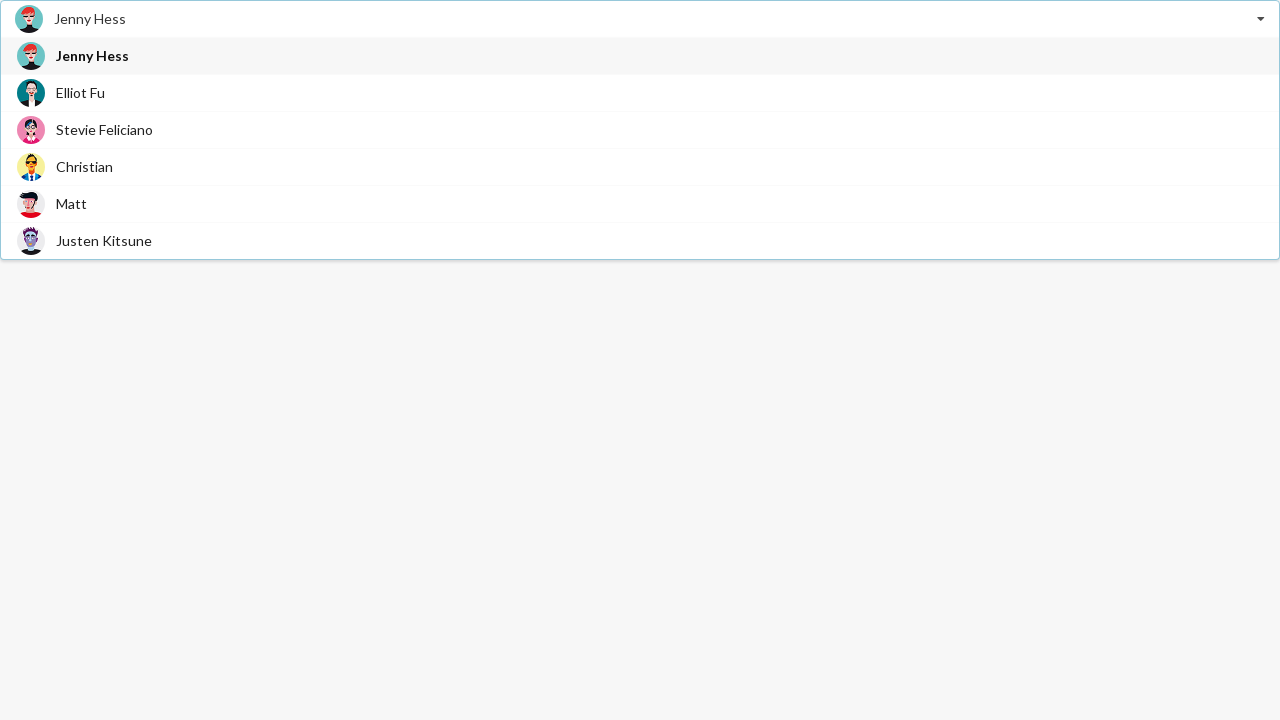

Selected 'Matt' option from the dropdown at (72, 204) on span.text:has-text('Matt')
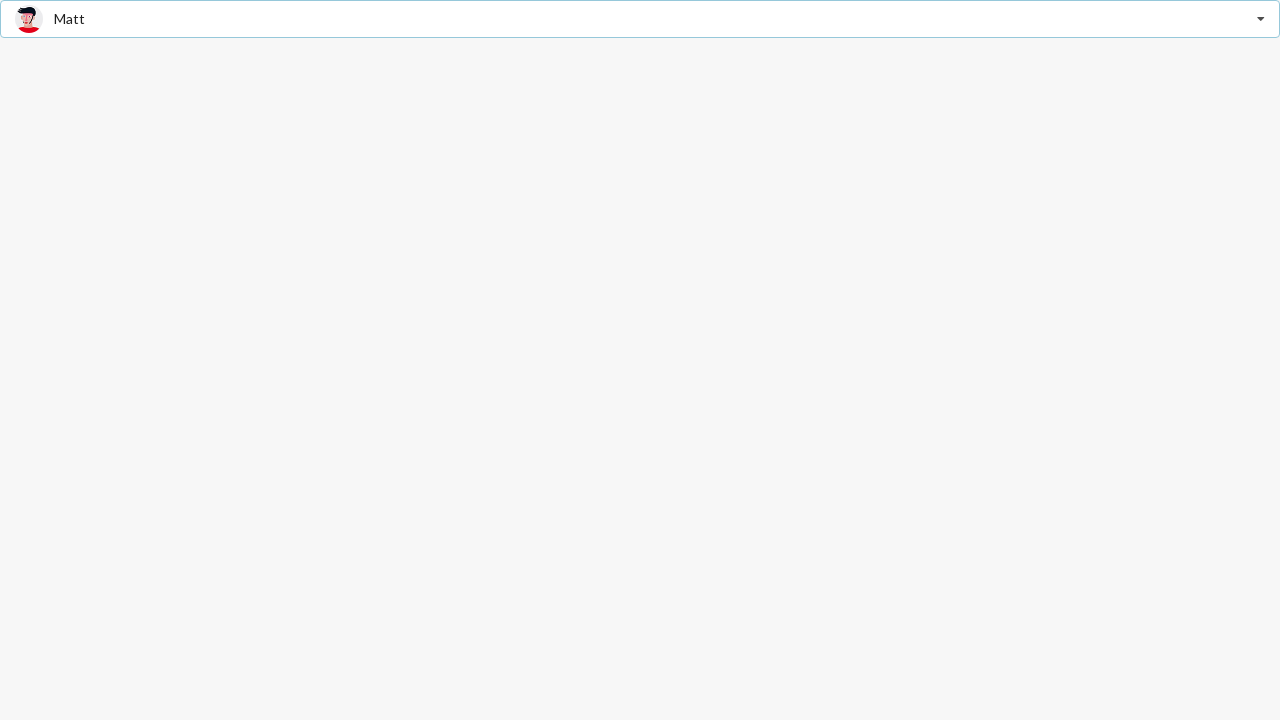

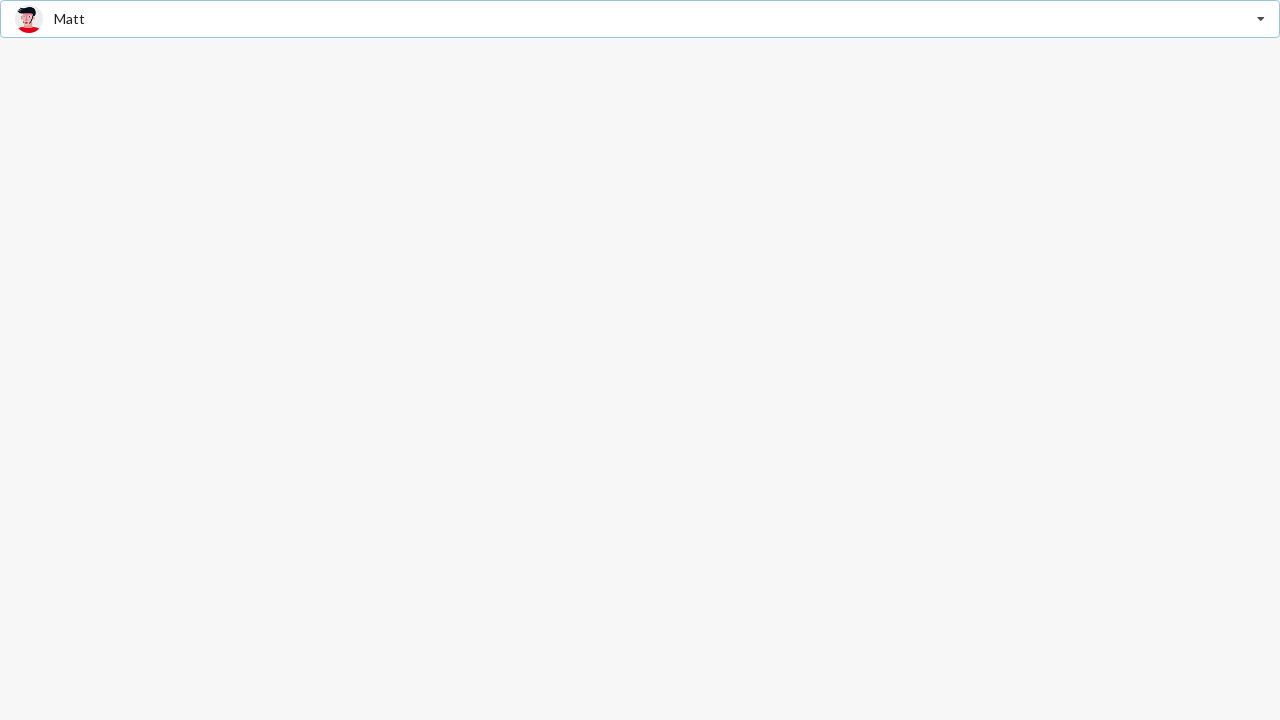